Retrieves the current URL and domain name using JavaScript execution

Starting URL: http://only-testing-blog.blogspot.in/2013/11/new-test.html

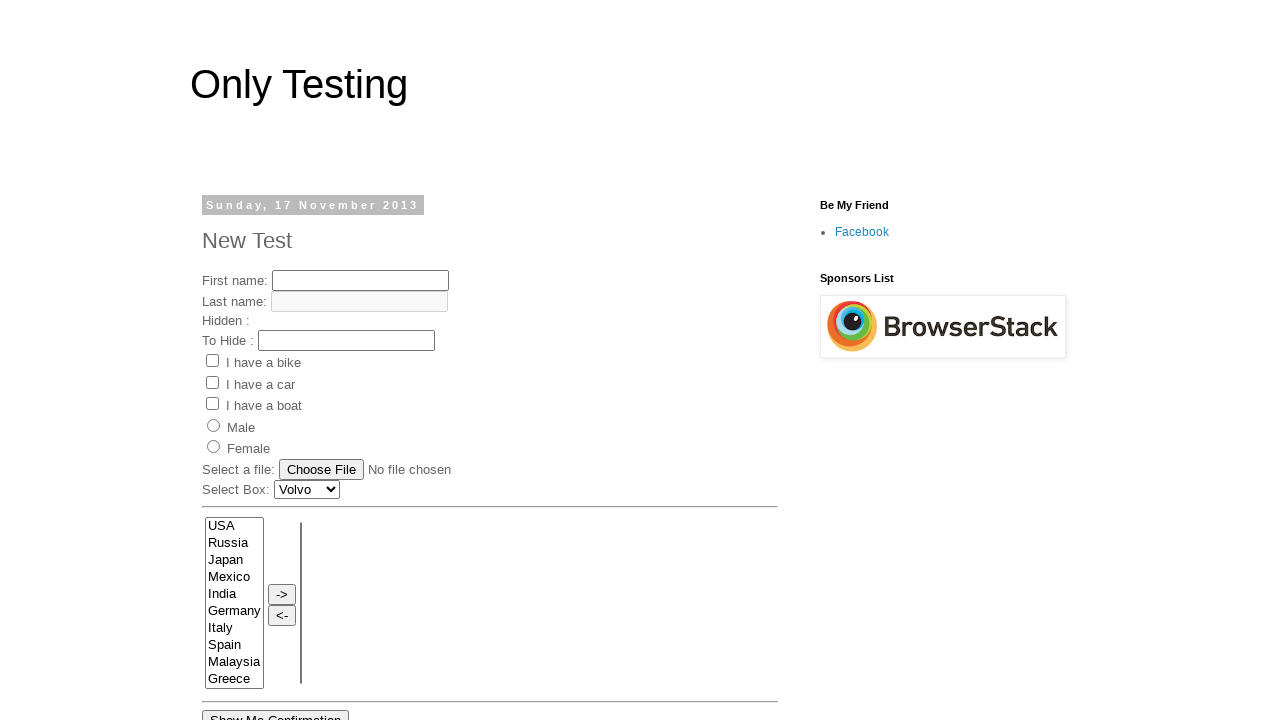

Retrieved current URL from page
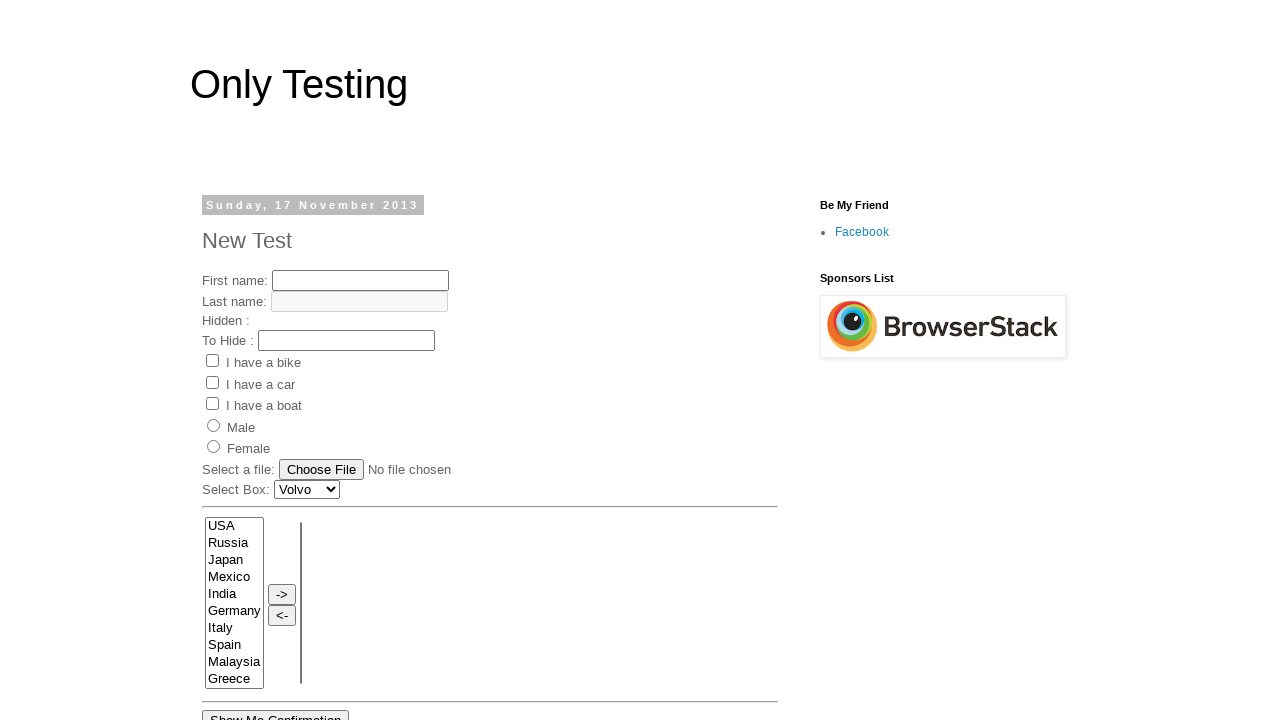

Retrieved domain name using JavaScript execution
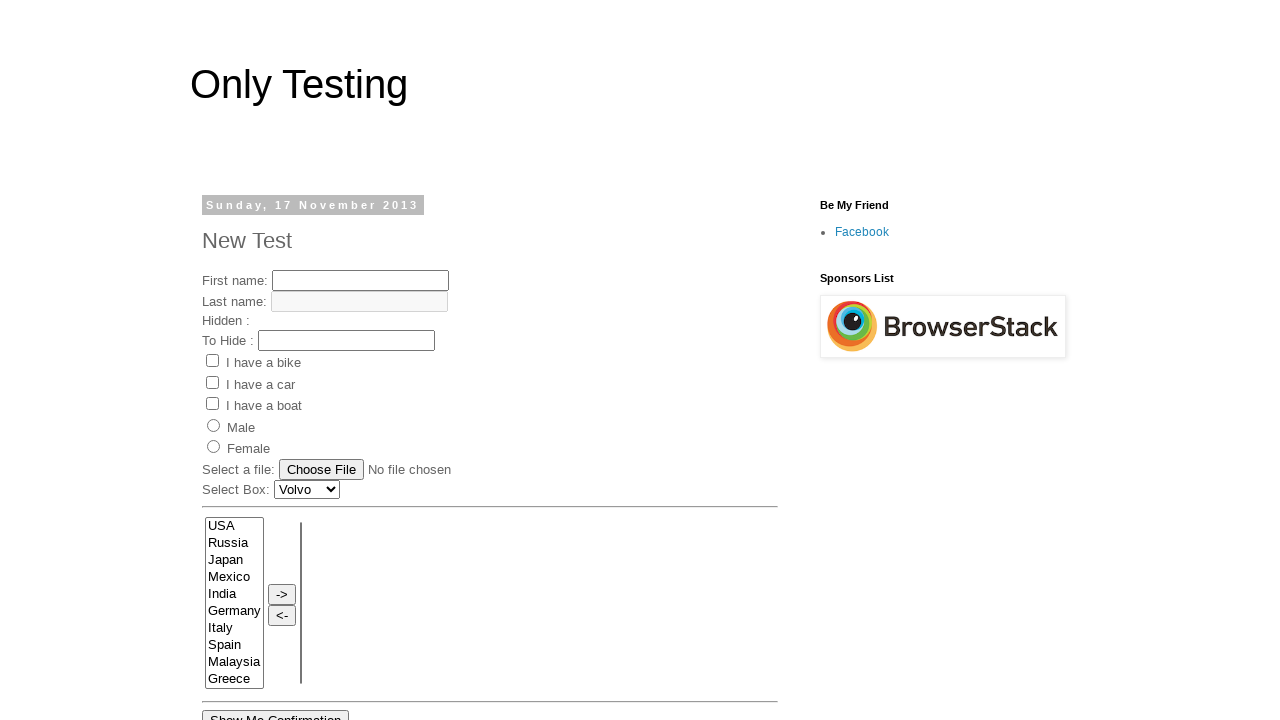

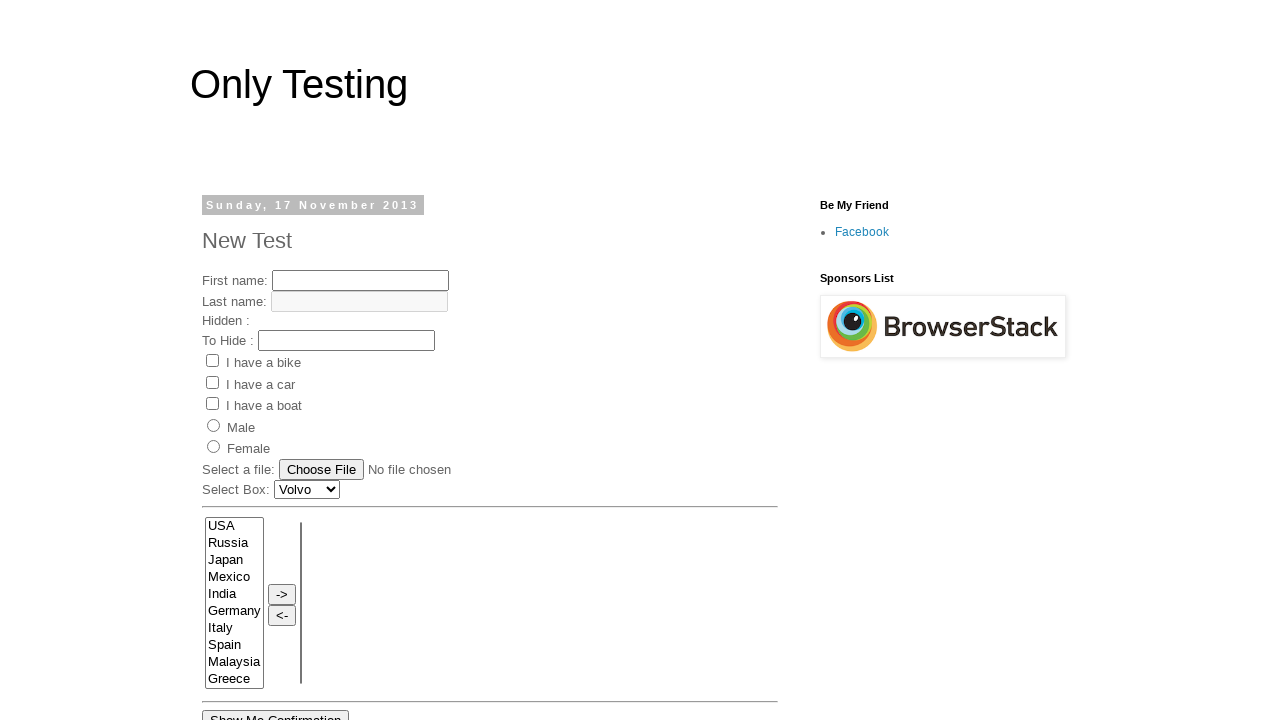